Tests clicking a button on the webpage and triggering a popup message

Starting URL: https://cbarnc.github.io/Group3-repo-projects/

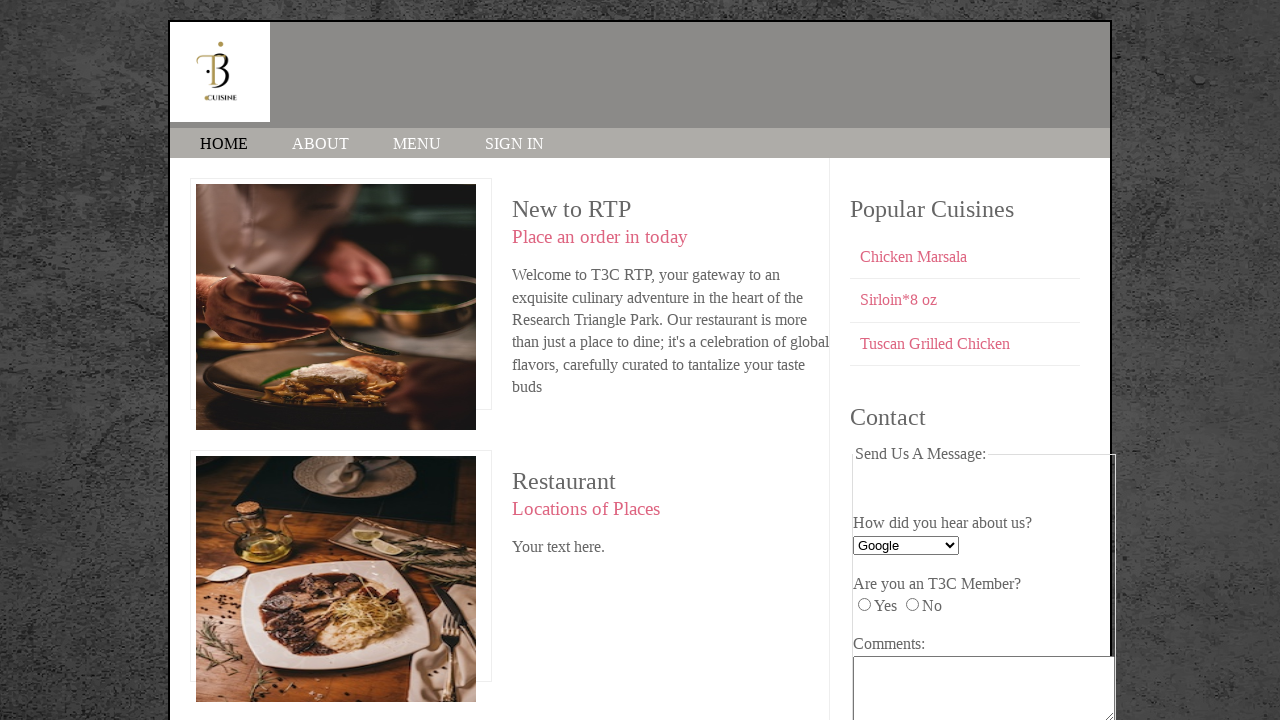

Clicked the button to trigger popup message at (910, 612) on xpath=/html/body/div/aside/section[2]/form/fieldset/button
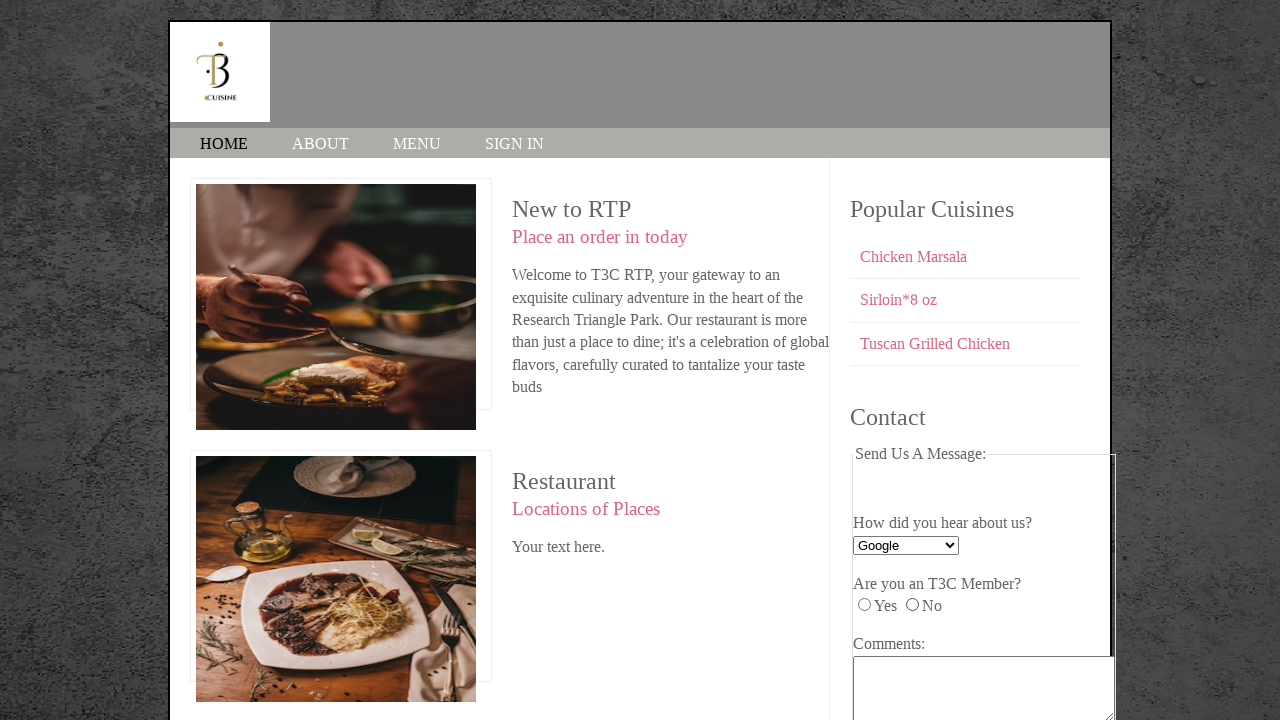

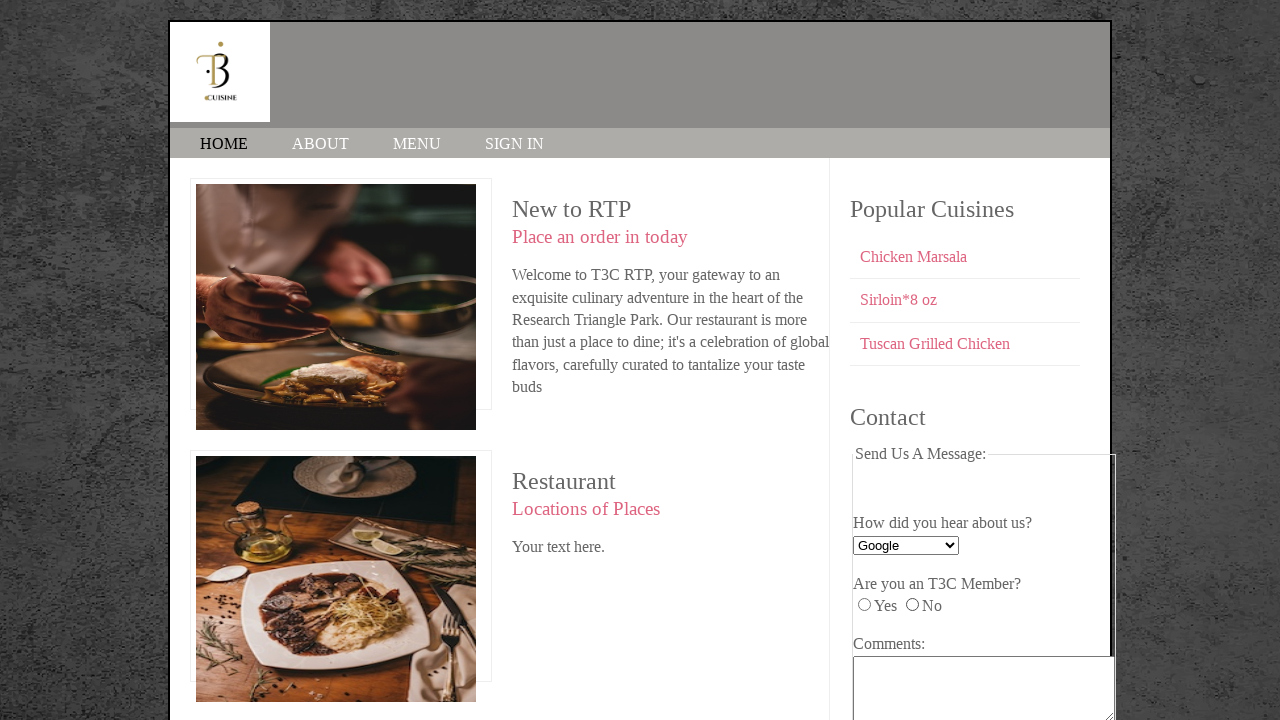